Tests reading course price from a table by locating a specific course row and verifying its price

Starting URL: https://www.rahulshettyacademy.com/AutomationPractice/

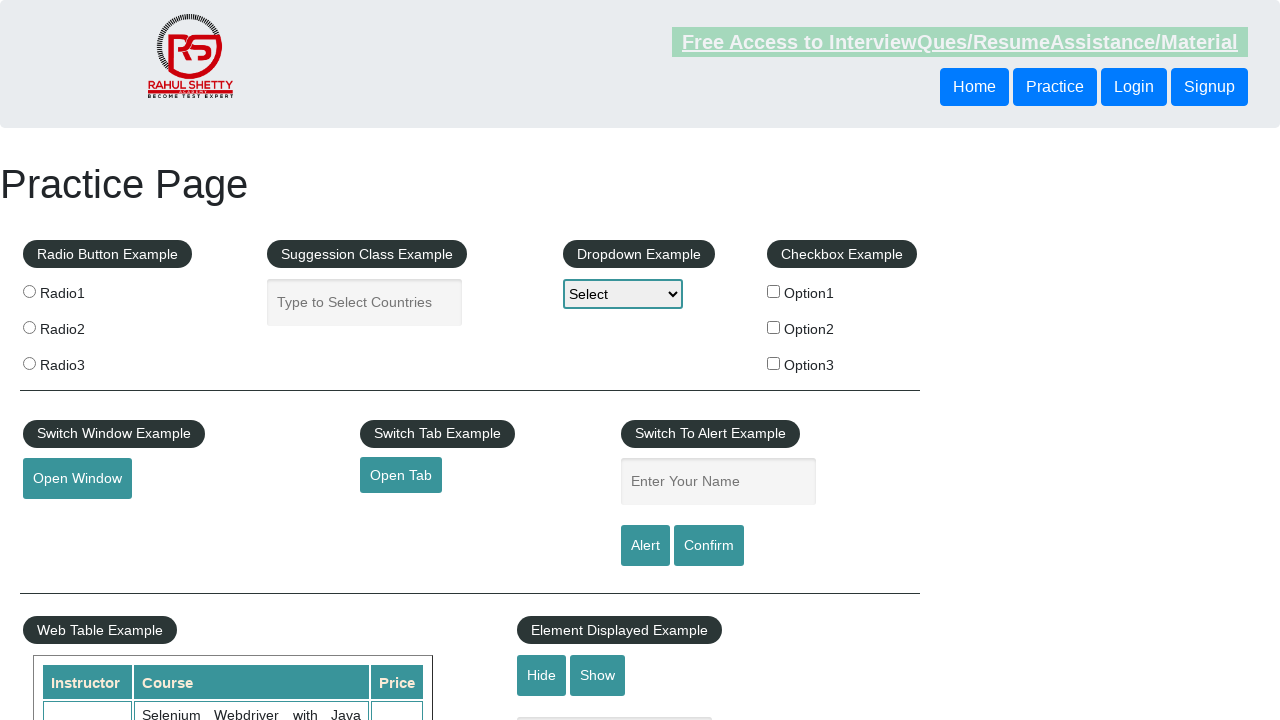

Located and extracted course price for 'Master Selenium Automation in simple Python Language'
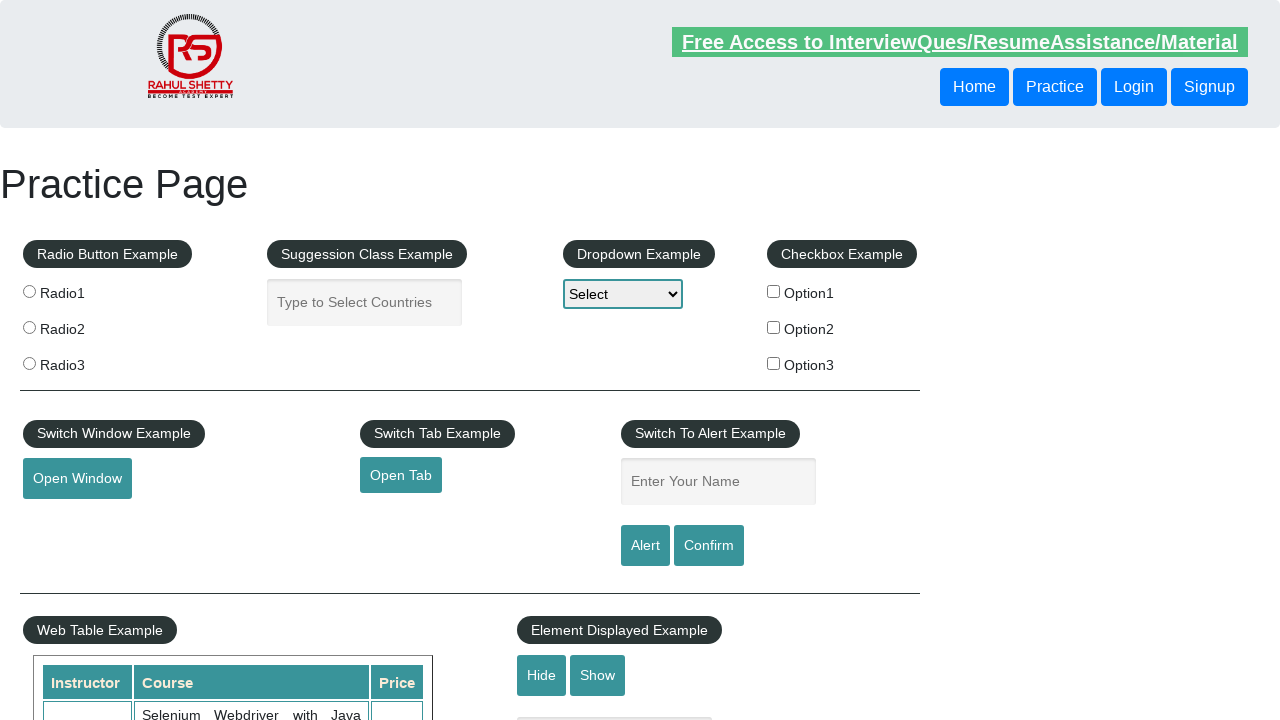

Verified course price equals 25
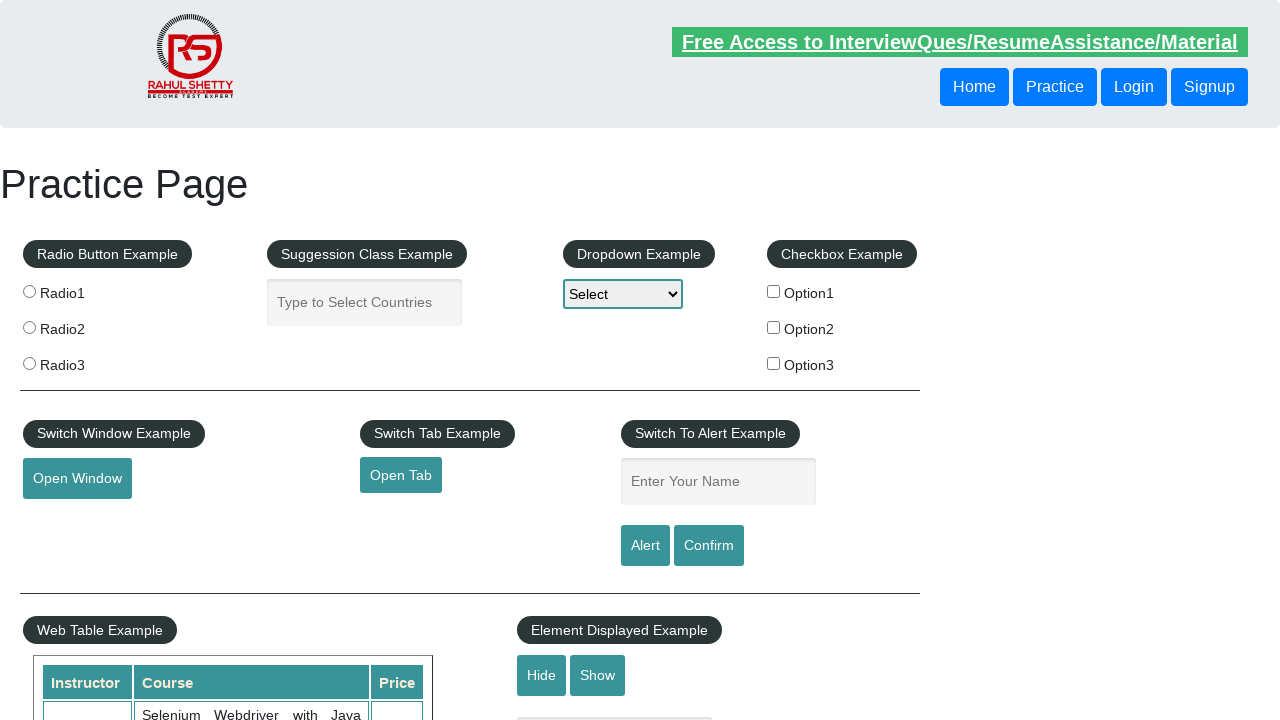

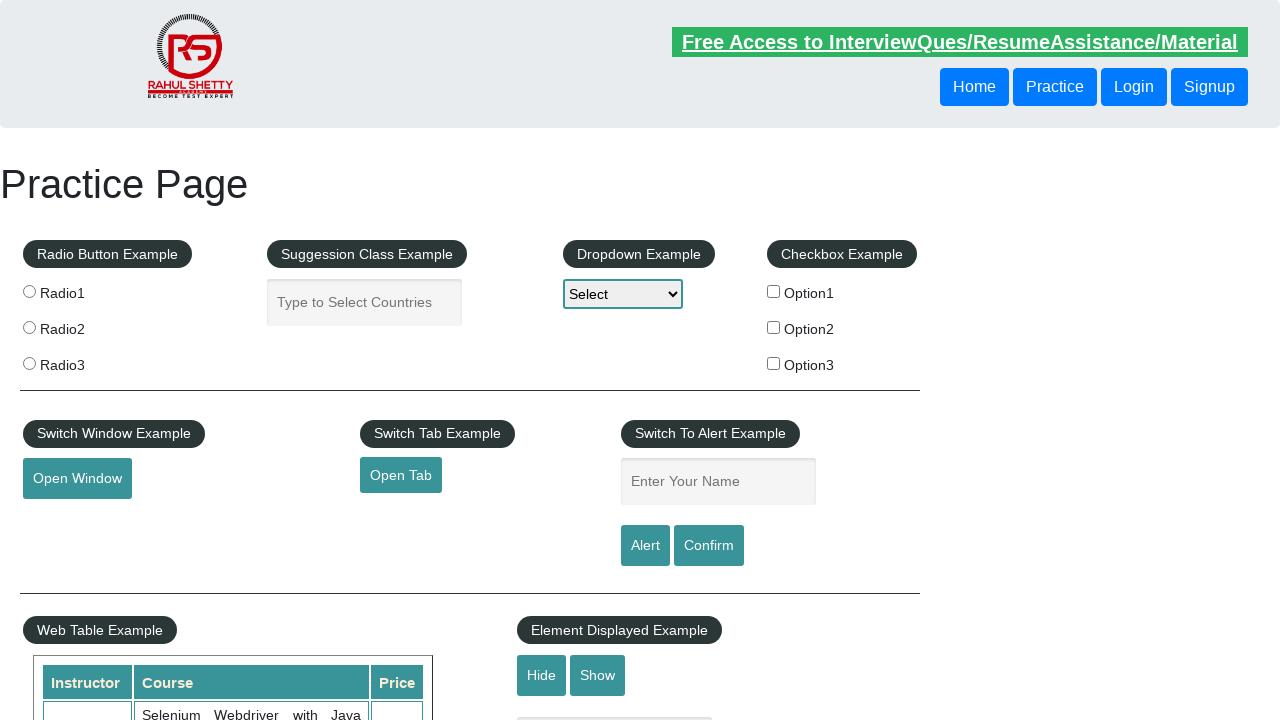